Navigates to DuckDuckGo homepage and sets window size

Starting URL: https://duckduckgo.com/

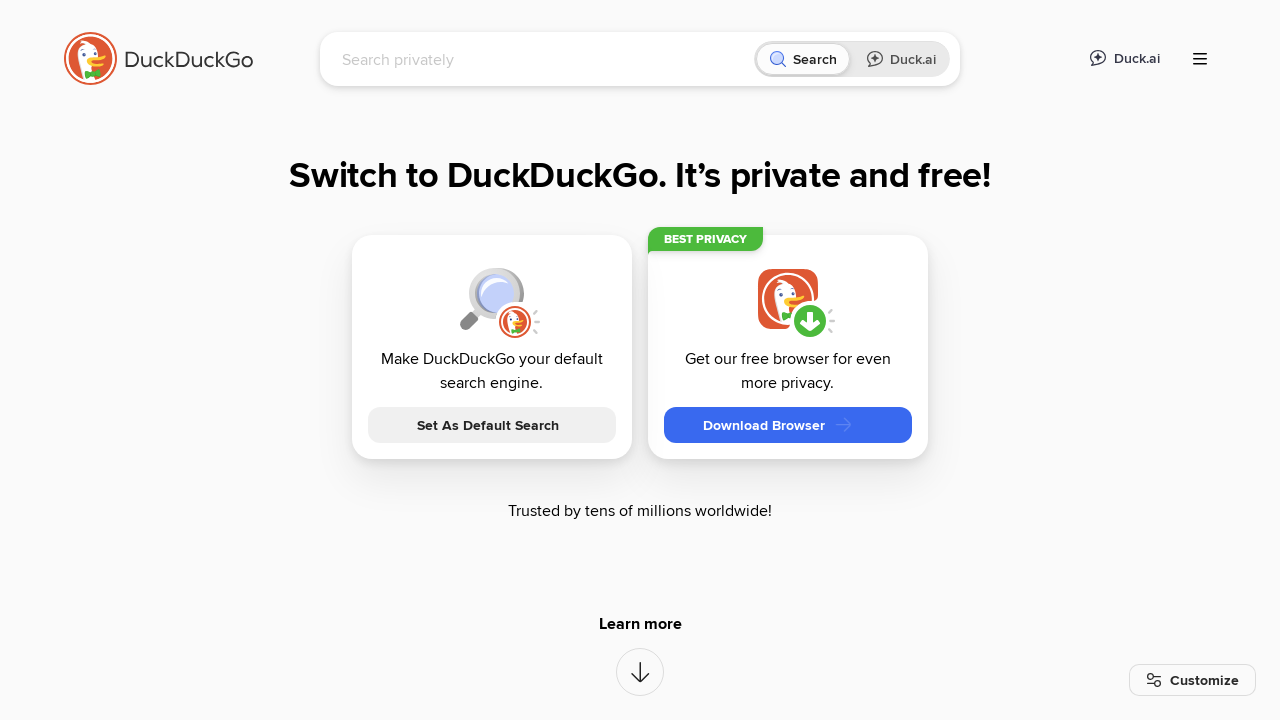

Navigated to DuckDuckGo homepage
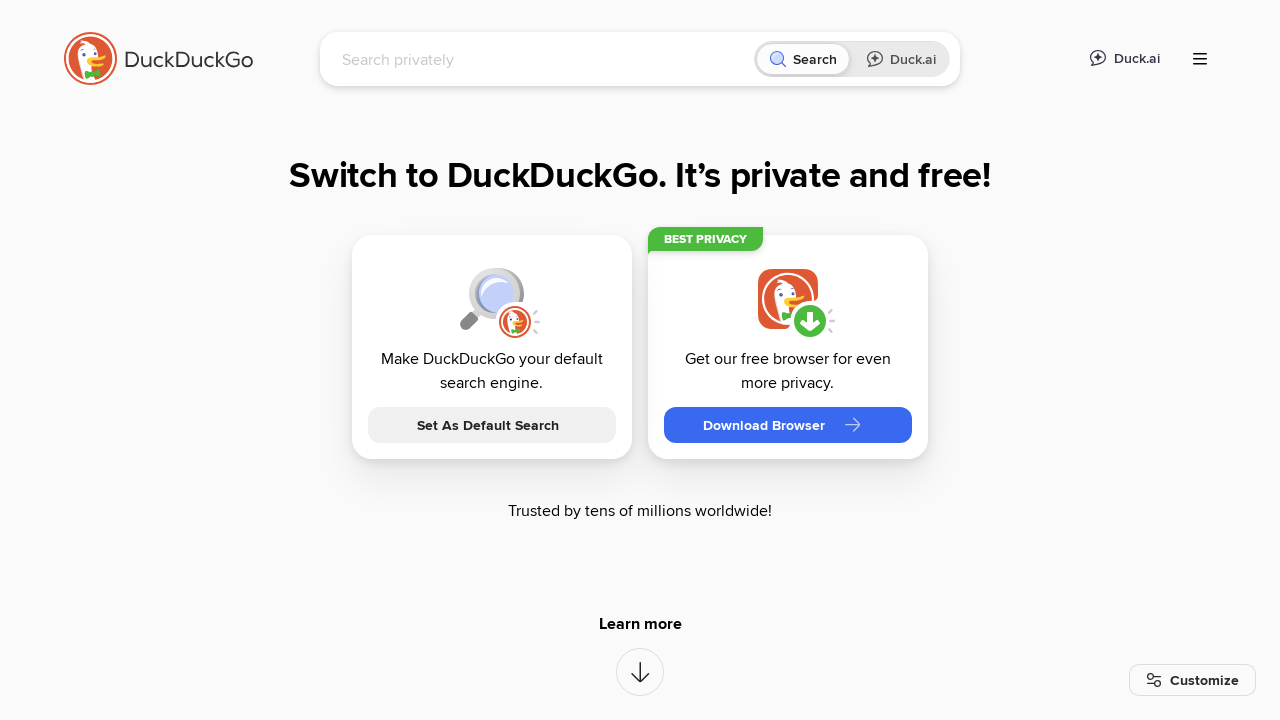

Set window size to 1120x550
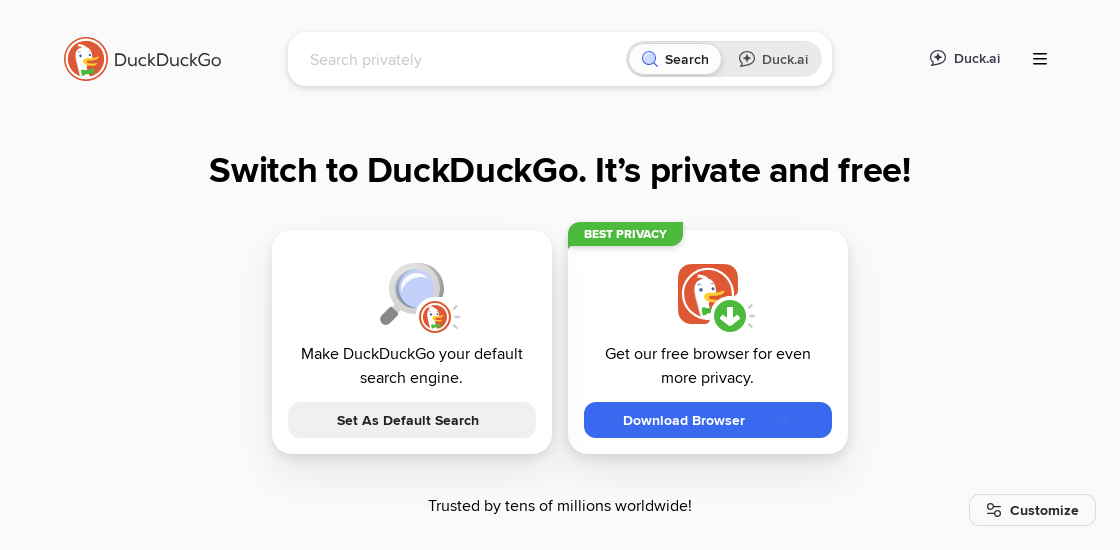

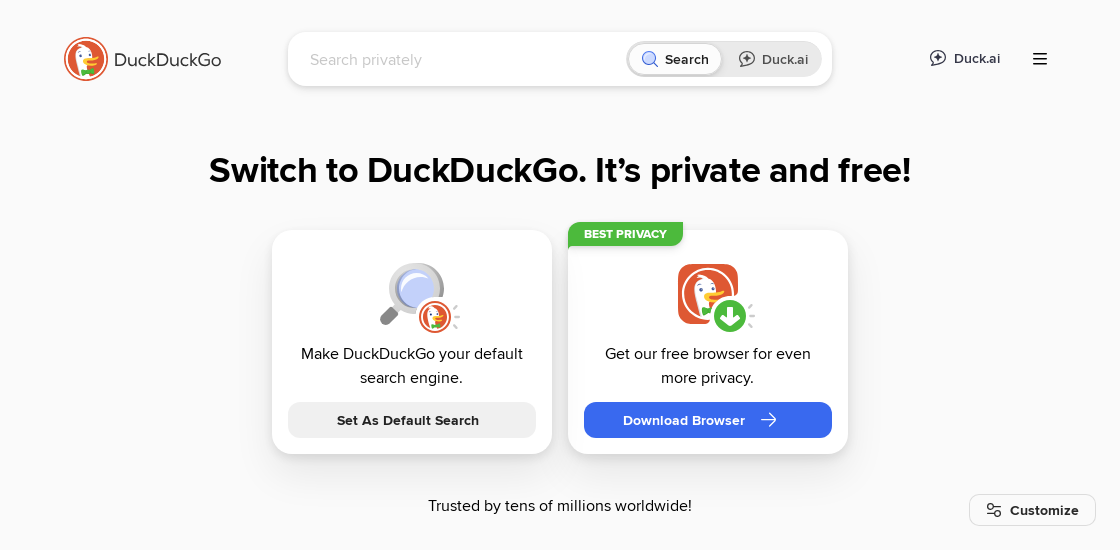